Navigates to DemoBlaze website and clicks on the first product image to view product details

Starting URL: https://www.demoblaze.com/

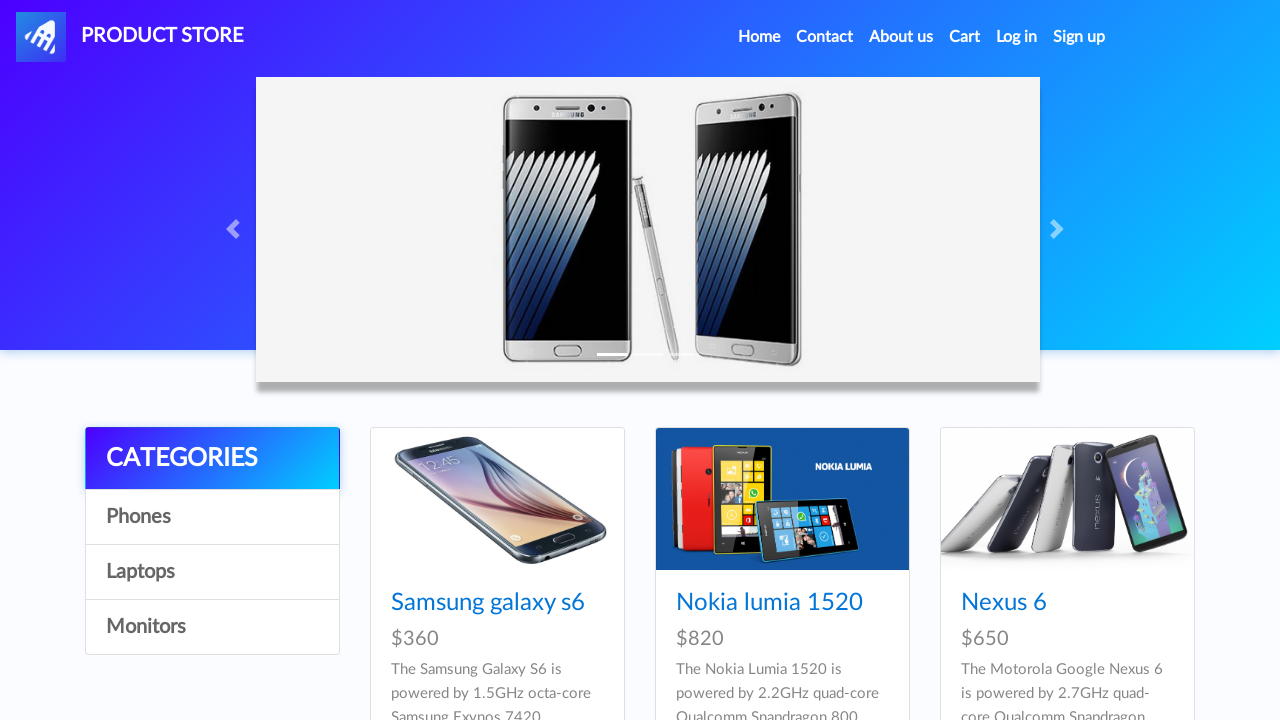

Clicked on the first product image at (497, 499) on xpath=//*[@id='tbodyid']/div[1]/div/a/img
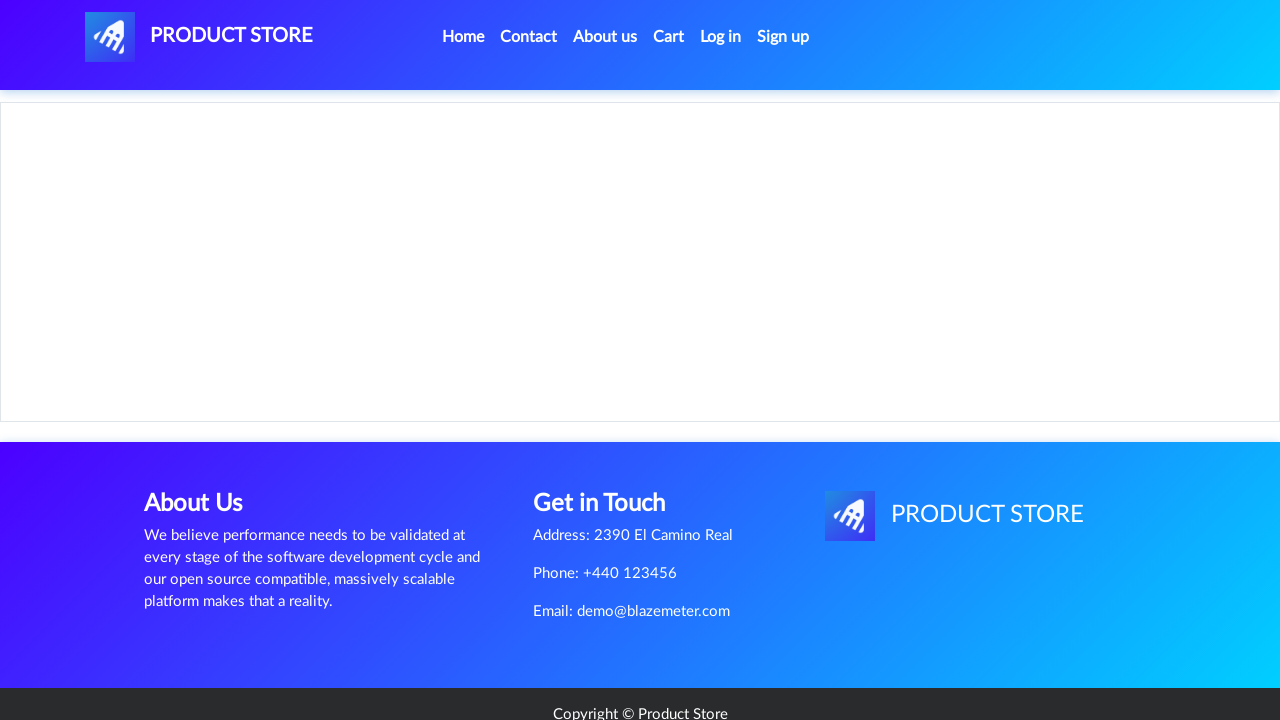

Waited for page to load and network to be idle
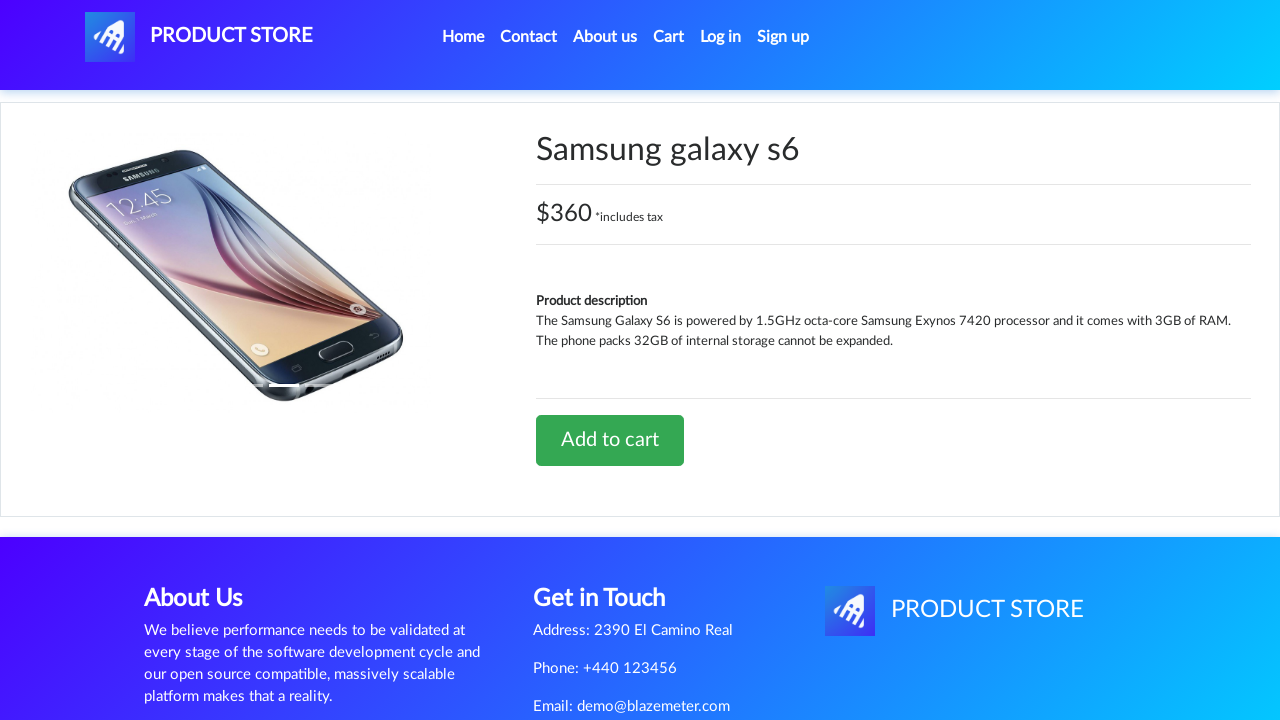

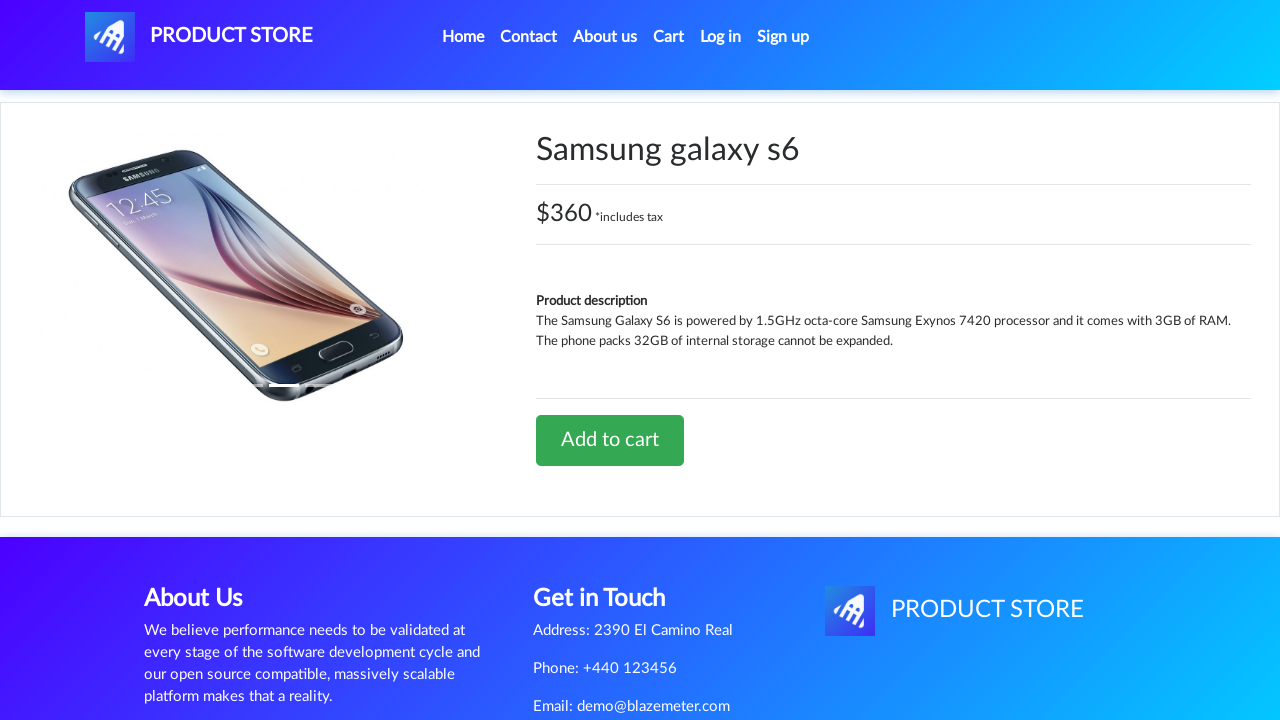